Tests browser navigation (back/forward) and XPath traversal to locate sibling and parent elements on an automation practice page

Starting URL: https://rahulshettyacademy.com/AutomationPractice/

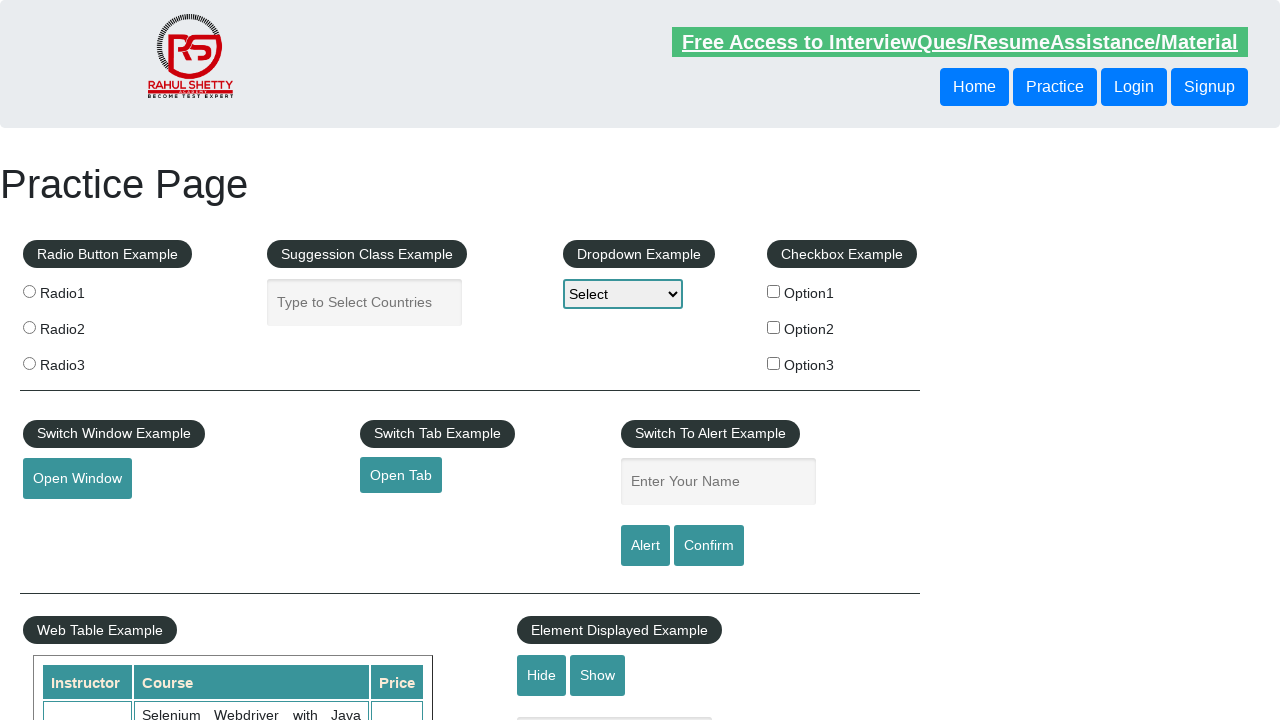

Navigated back from the automation practice page
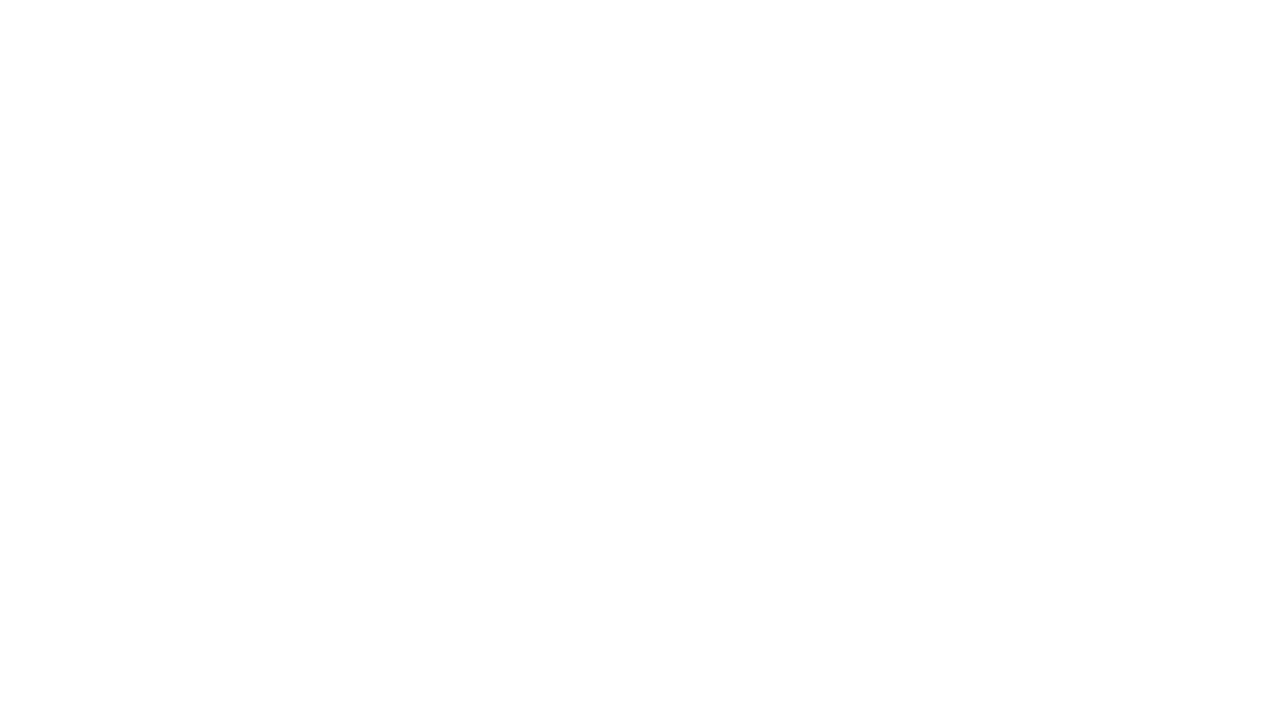

Navigated forward to return to the automation practice page
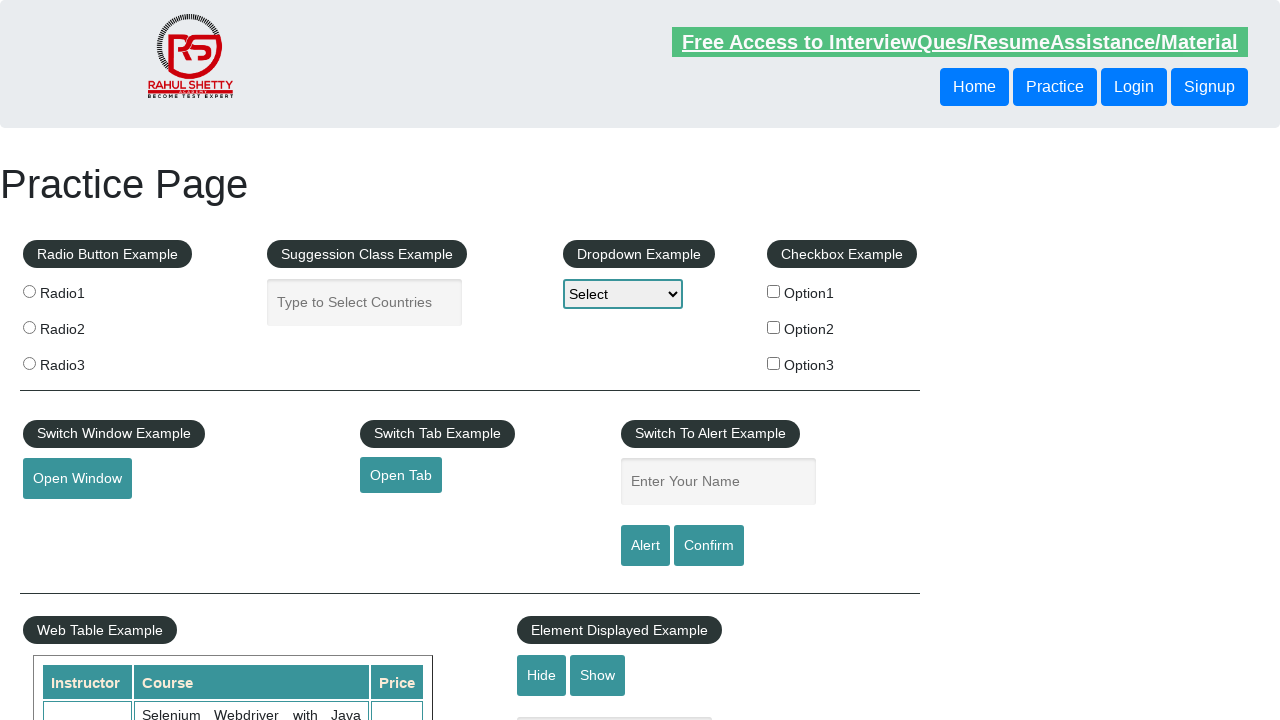

Located and retrieved text from sibling button element using XPath
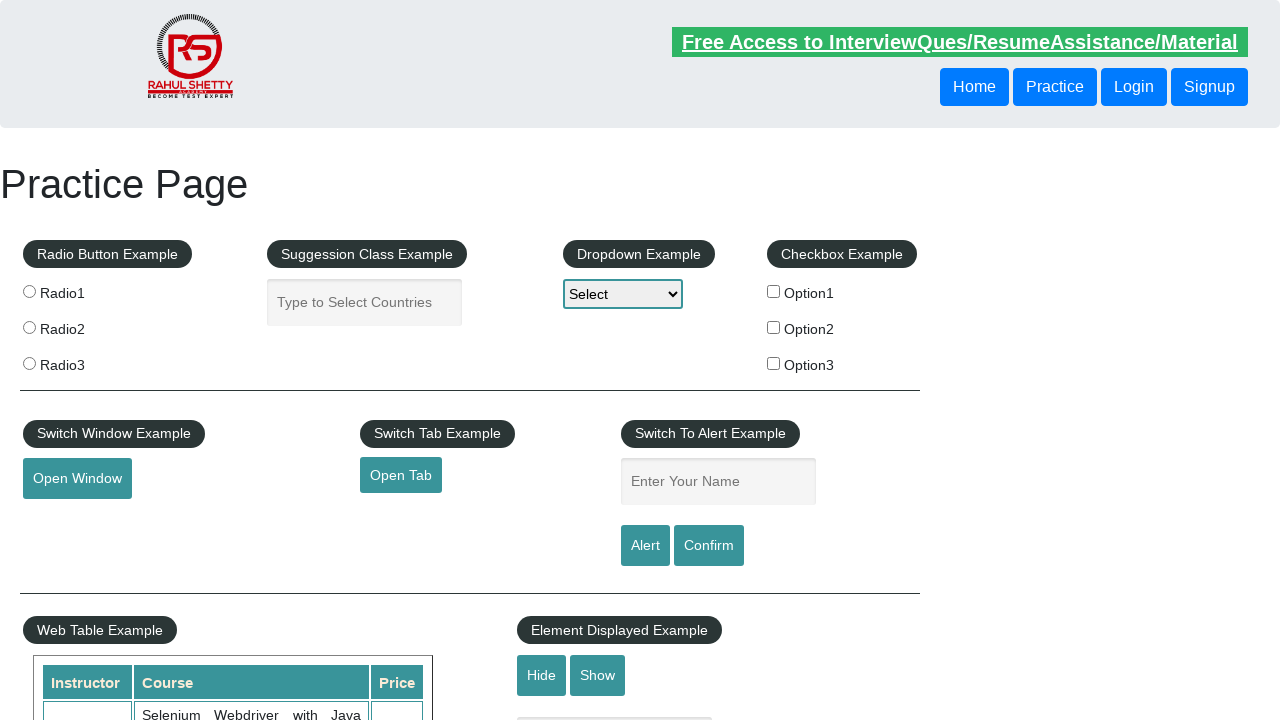

Located and retrieved text from button element via parent traversal using XPath
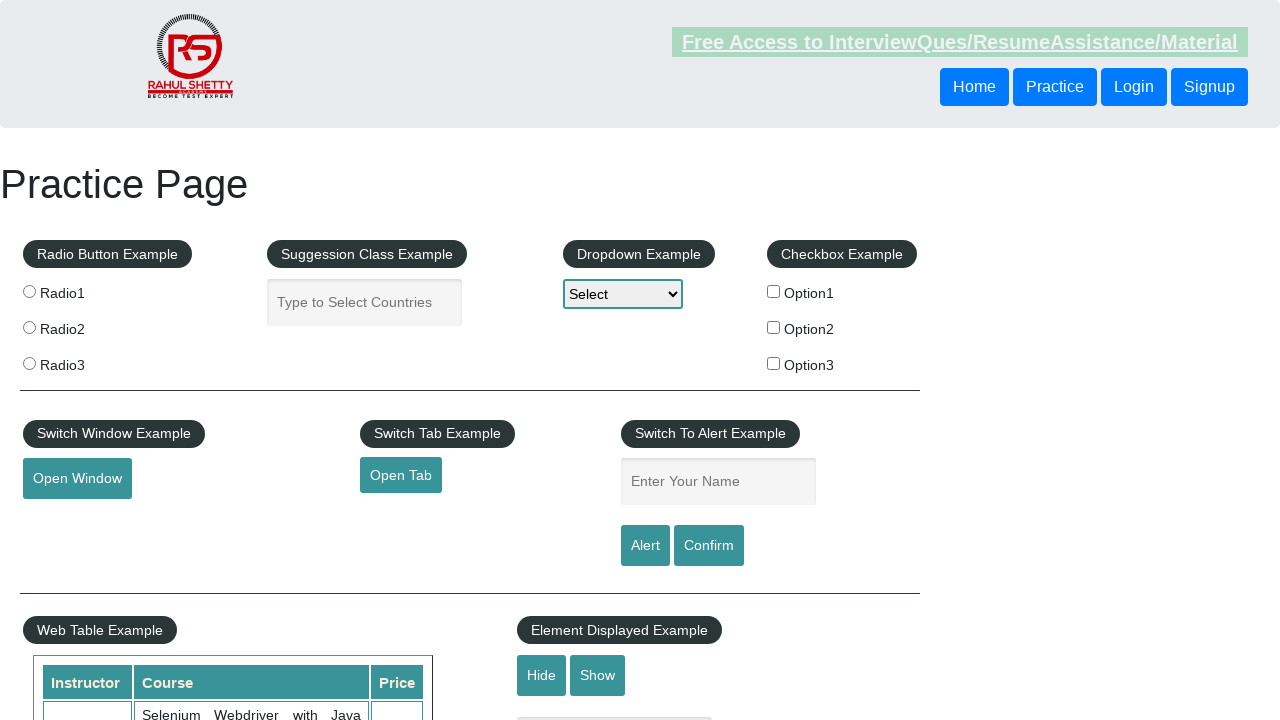

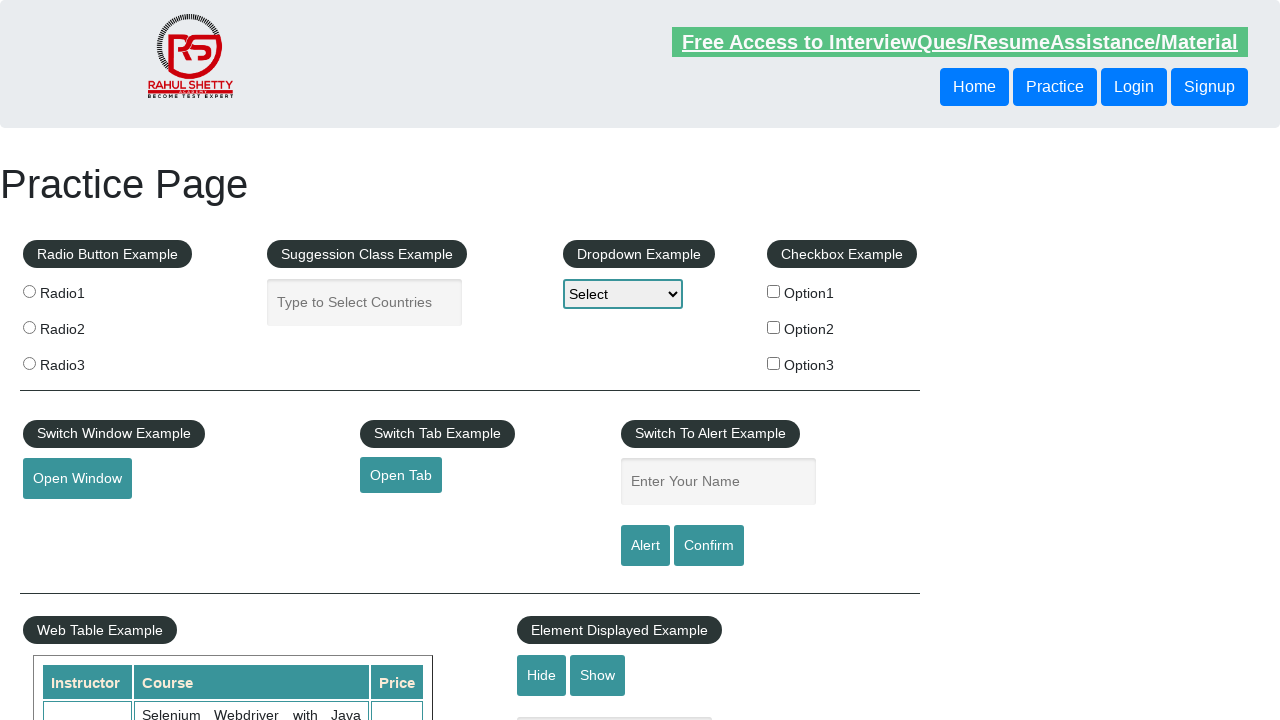